Tests text box form submission by filling multiple fields including name, email, and addresses

Starting URL: https://demoqa.com

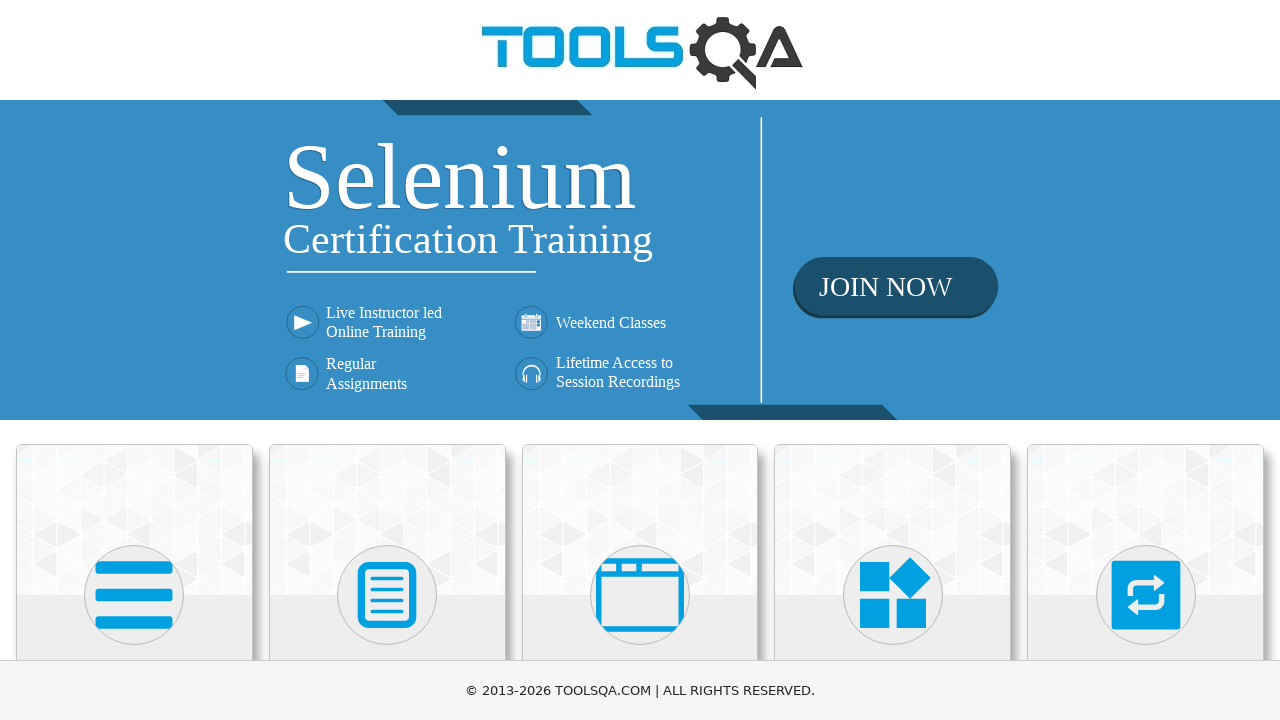

Clicked on Elements section at (134, 360) on xpath=//h5[text()='Elements']
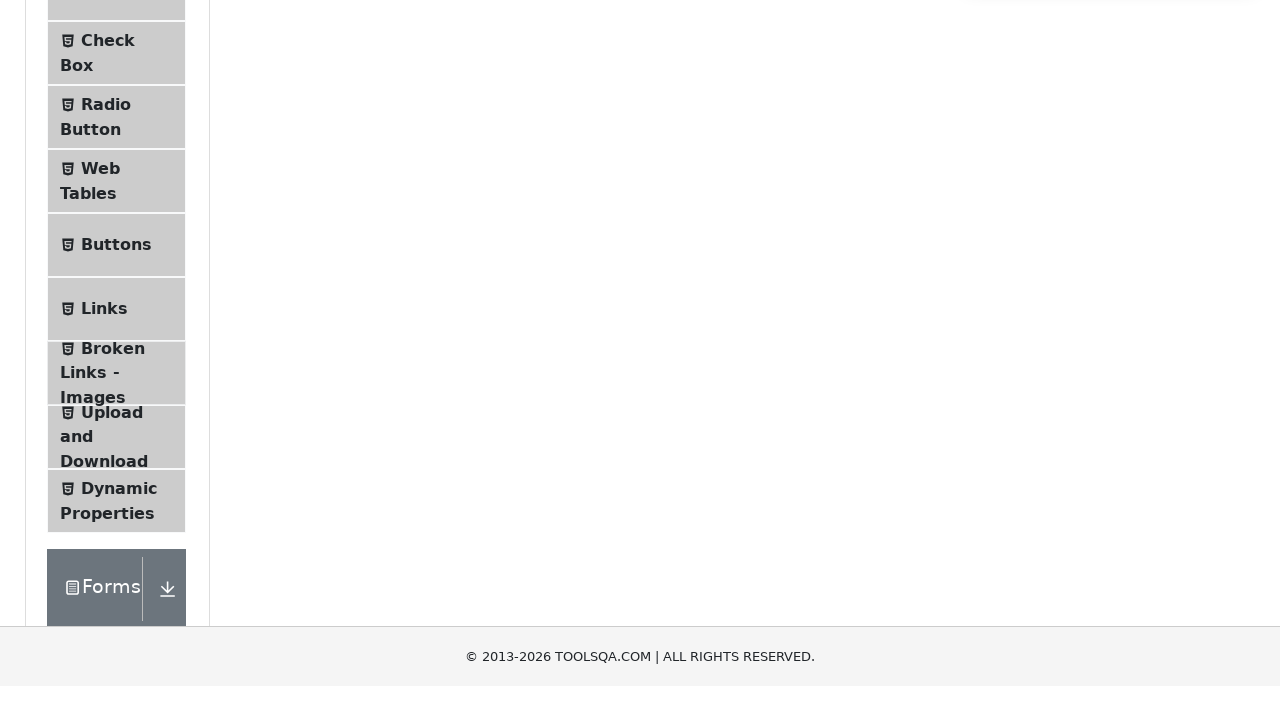

Clicked on Text Box section at (119, 261) on xpath=//span[text()='Text Box']
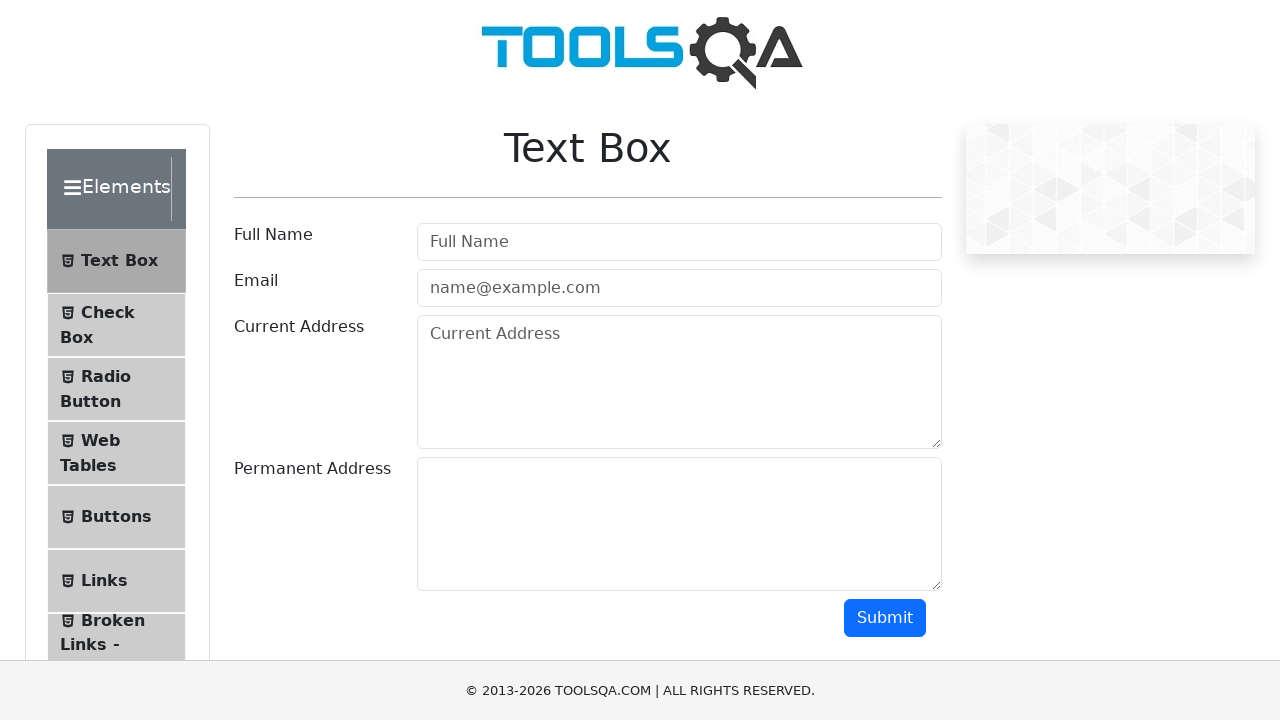

Filled userName field with 'Nick' on #userName
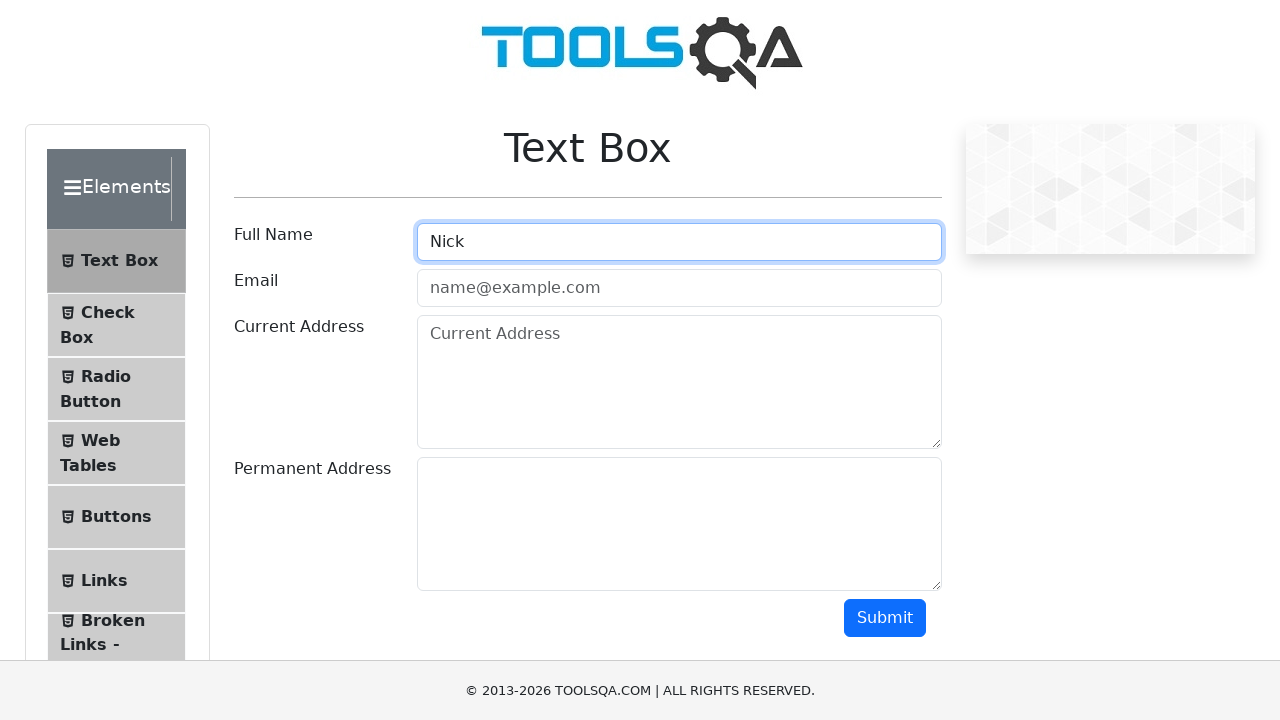

Filled userEmail field with 'nick@gmail.com' on #userEmail
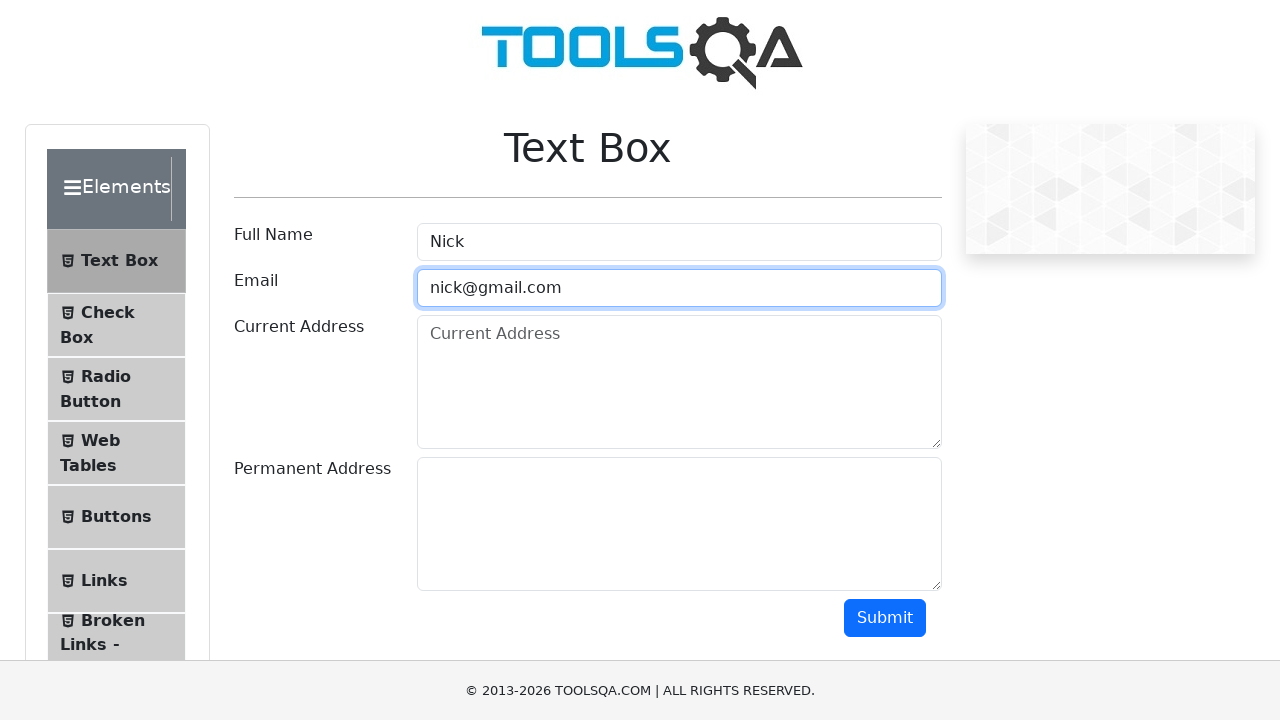

Filled currentAddress field with '325 Main St' on #currentAddress
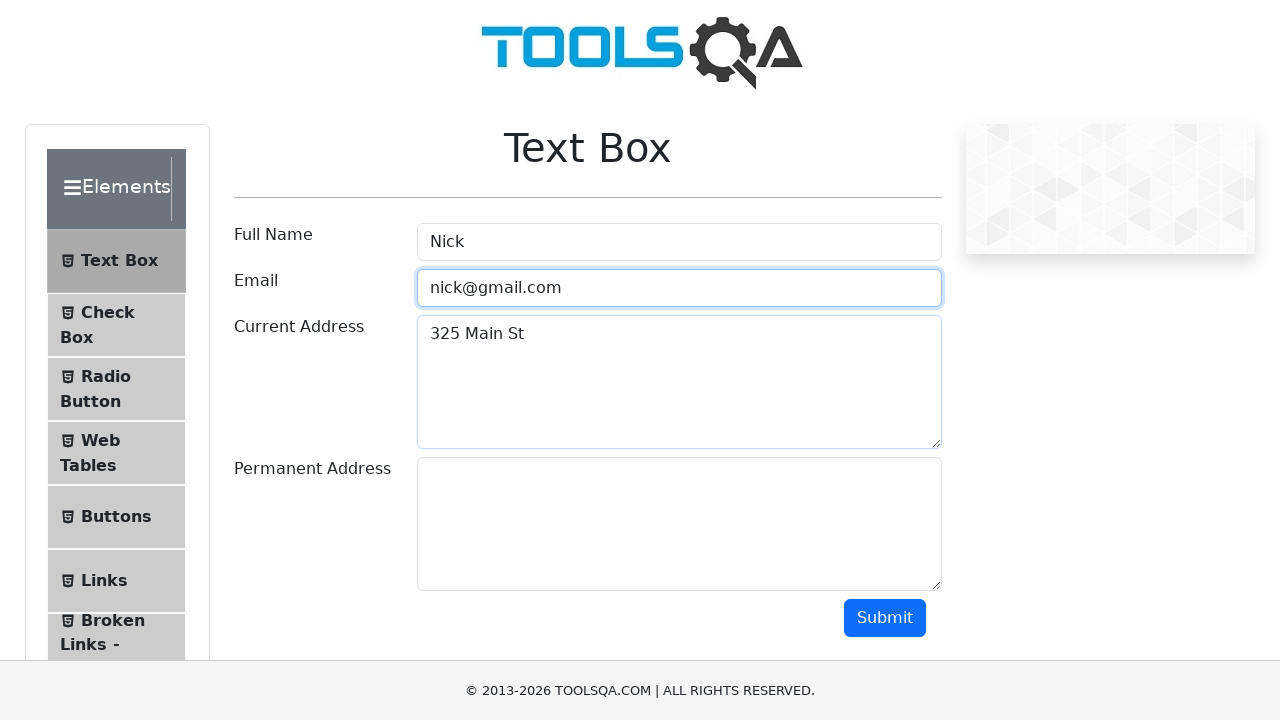

Filled permanentAddress field with '576 Main St' on #permanentAddress
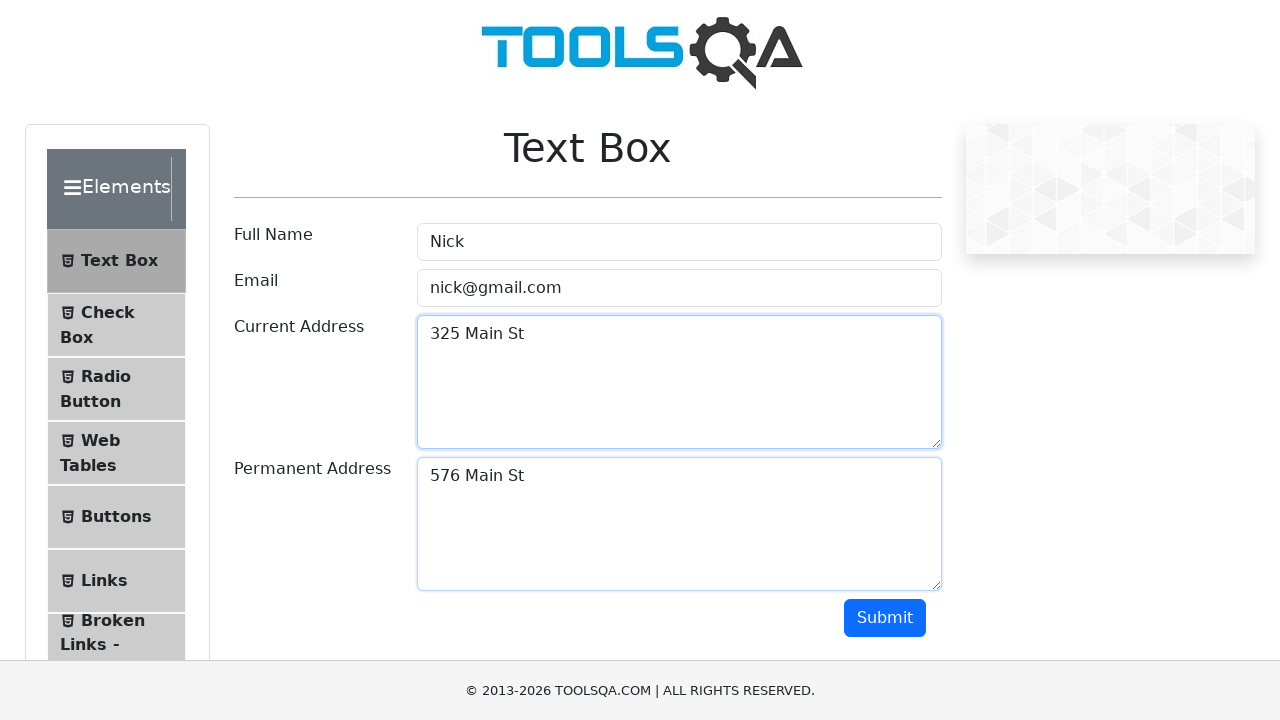

Clicked submit button to submit the form at (885, 618) on #submit
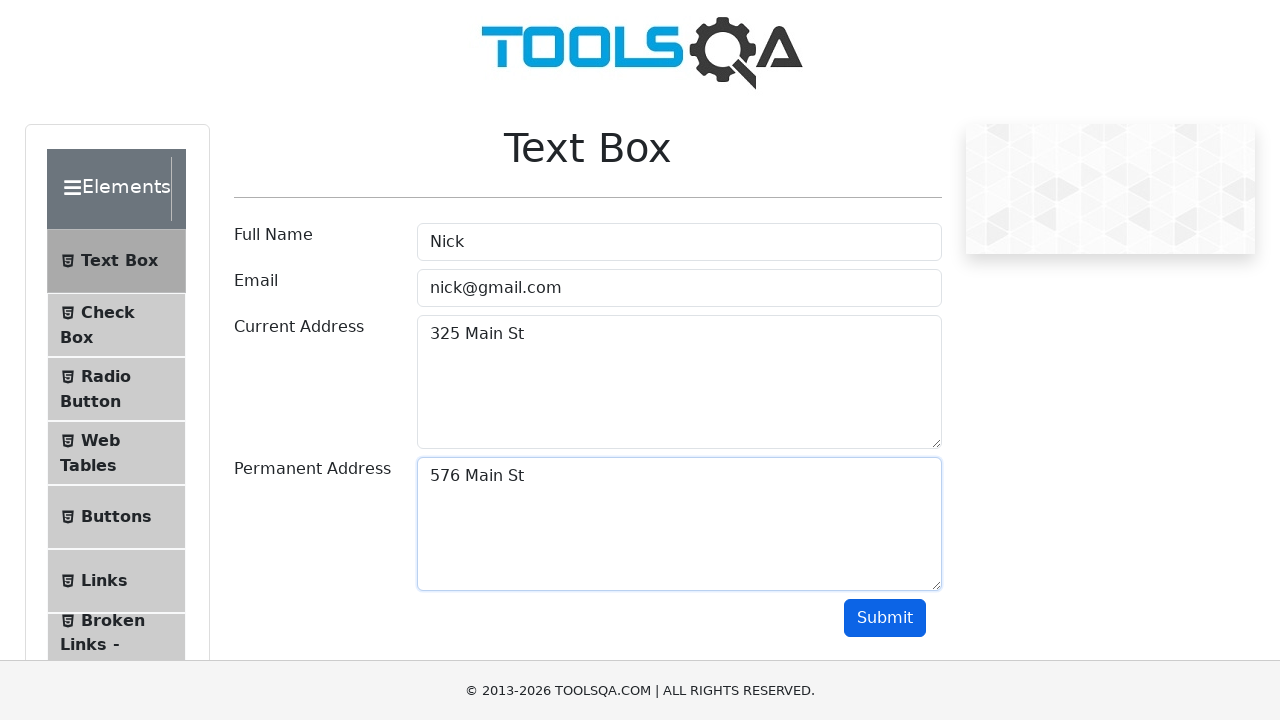

Form output appeared with name field
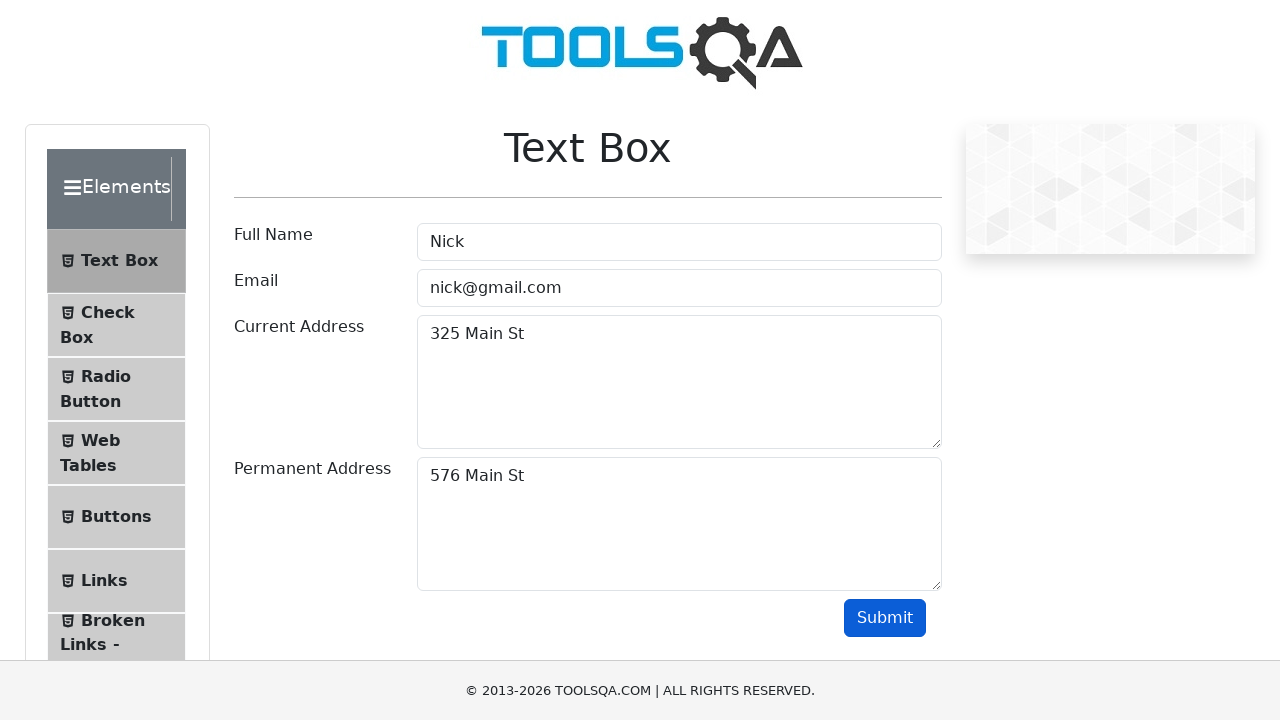

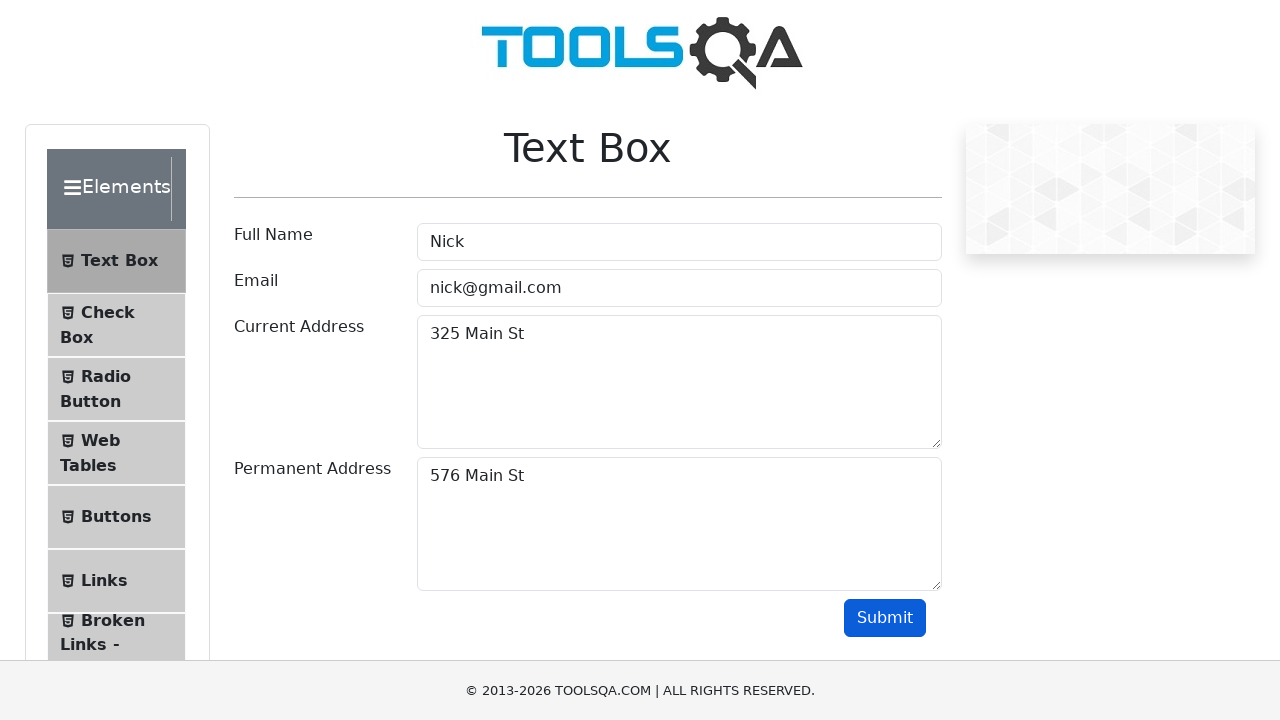